Tests Python.org search functionality by entering "pycon 2024" in the search box and submitting the search form

Starting URL: http://www.python.org

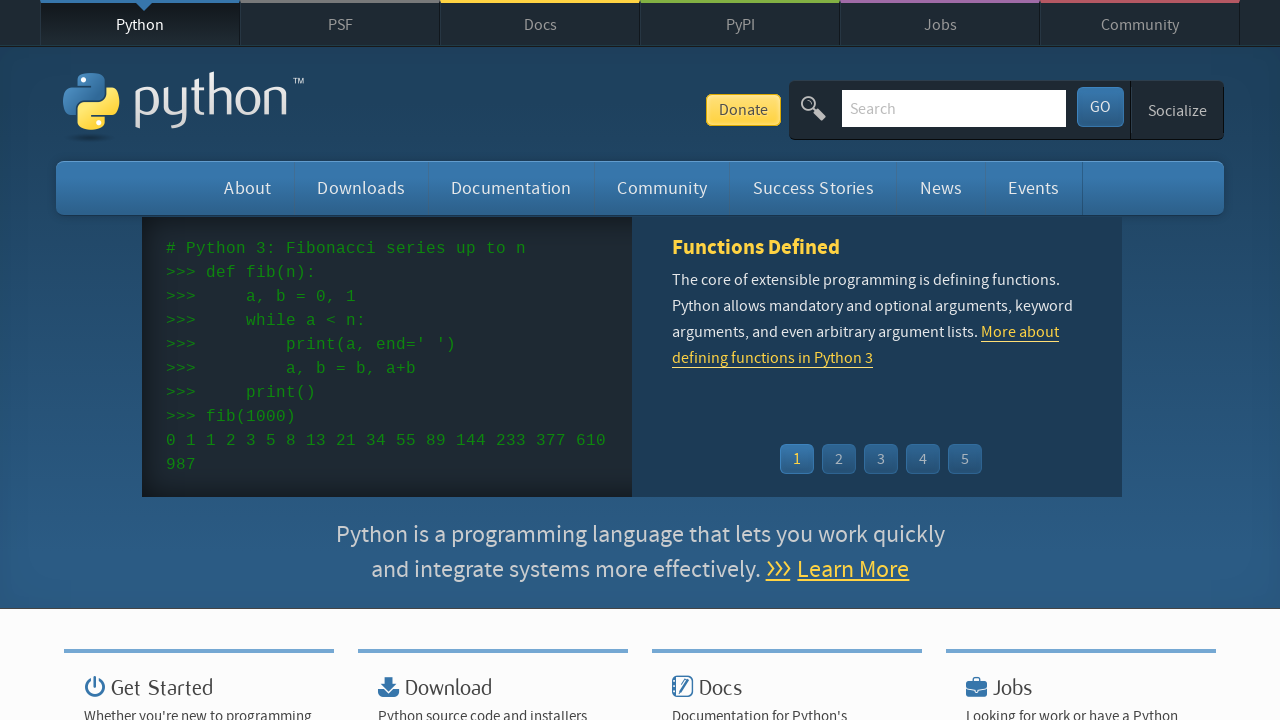

Filled search box with 'pycon 2024' on input[name='q']
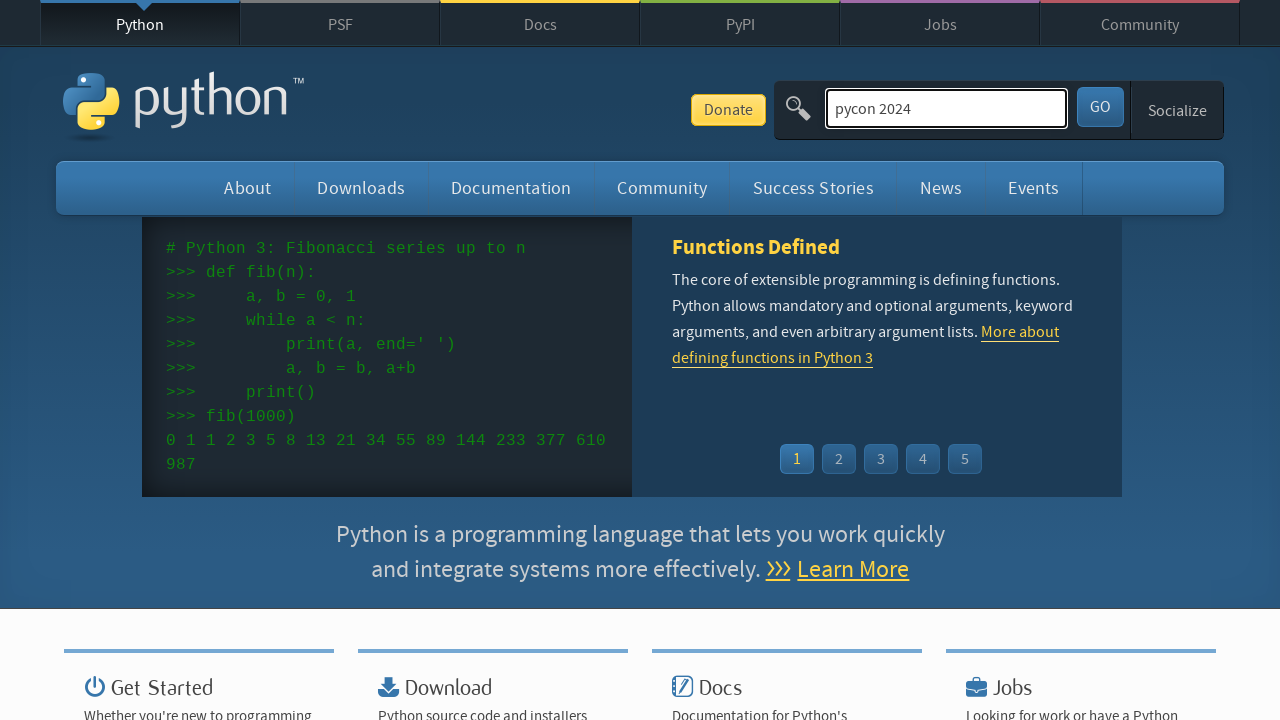

Pressed Enter to submit search form on input[name='q']
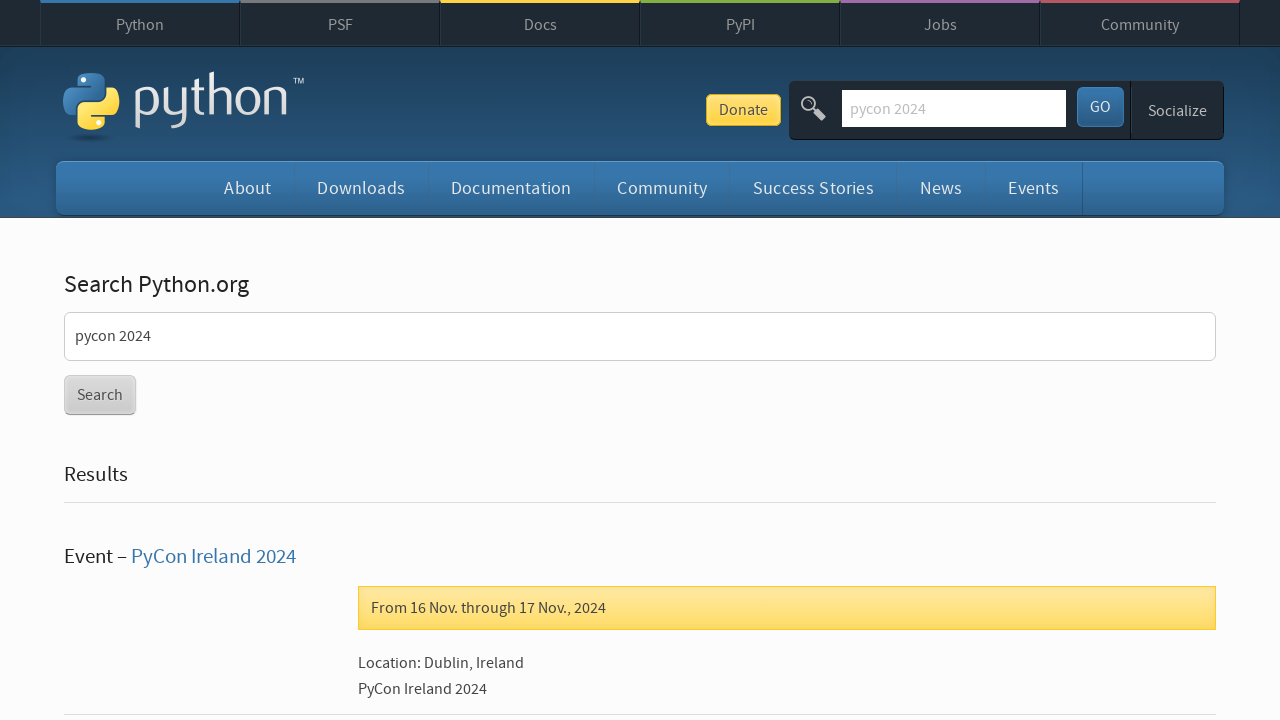

Search results loaded (networkidle state reached)
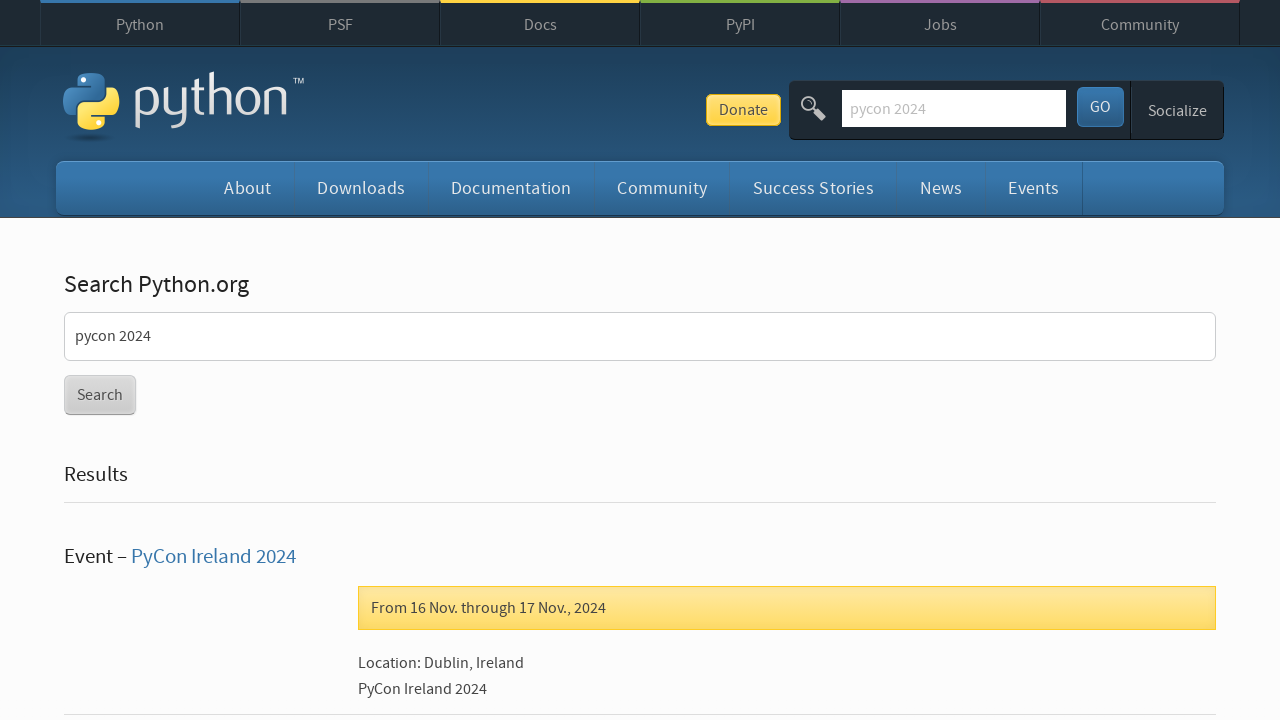

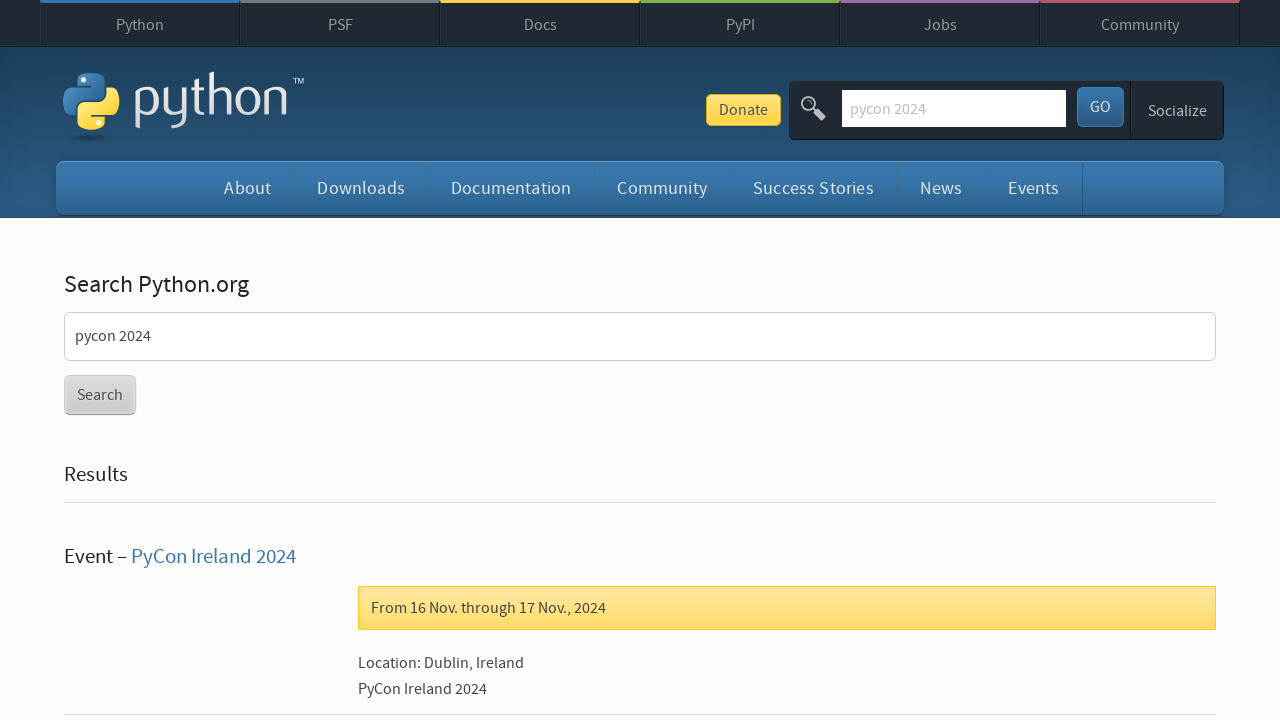